Tests dynamic element loading by clicking a start button and attempting to retrieve text from a dynamically loaded element

Starting URL: https://syntaxprojects.com/dynamic-elements-loading.php

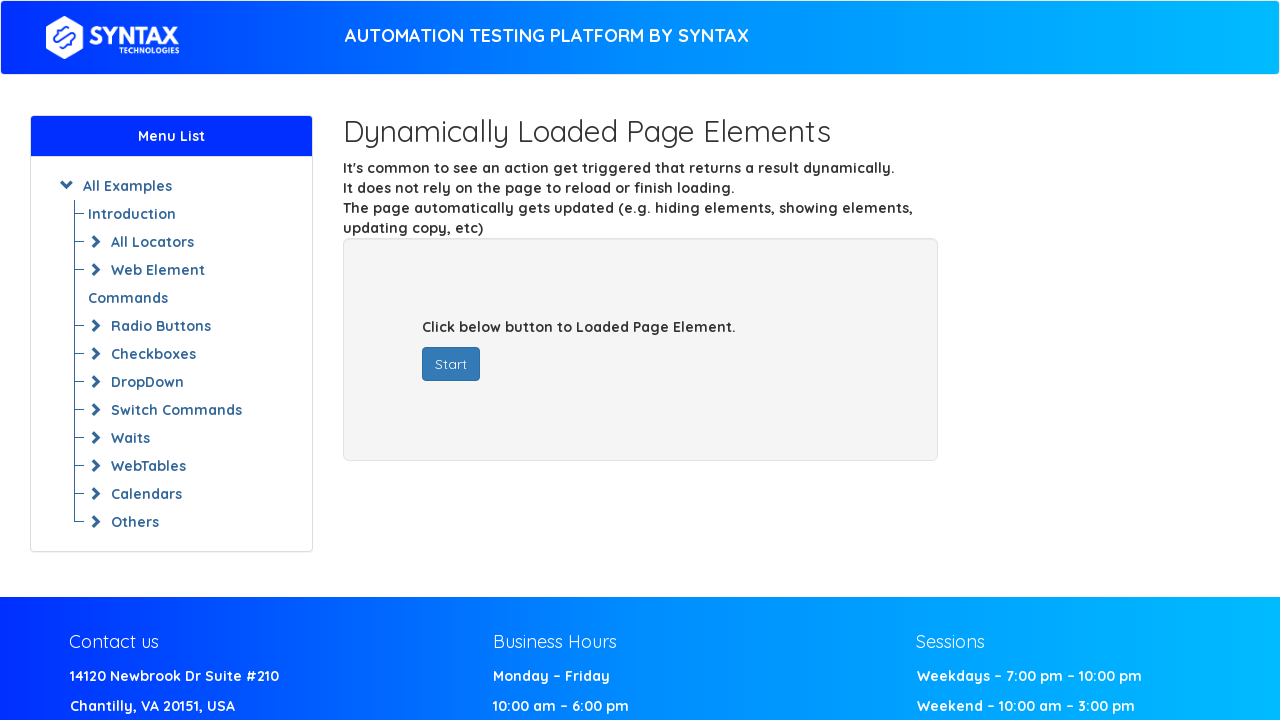

Clicked start button to trigger dynamic element loading at (451, 364) on #startButton
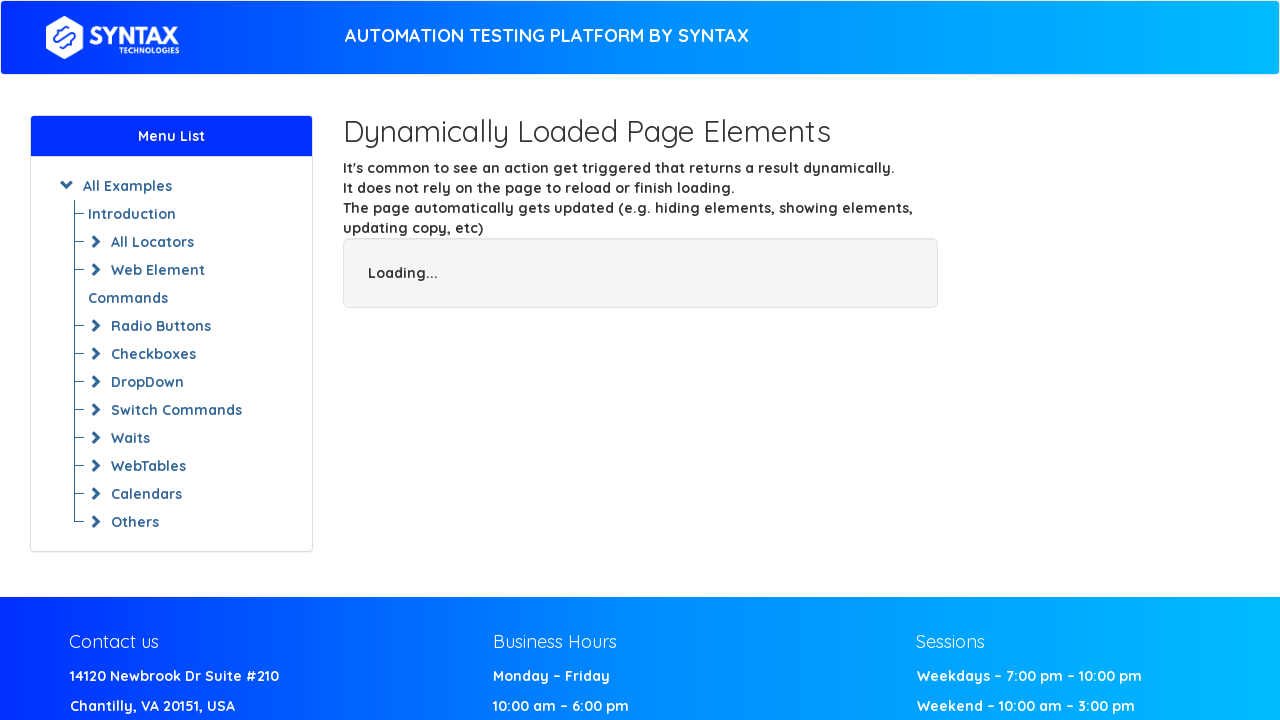

Located dynamically loaded element with text 'Welcome Syntax Technologies'
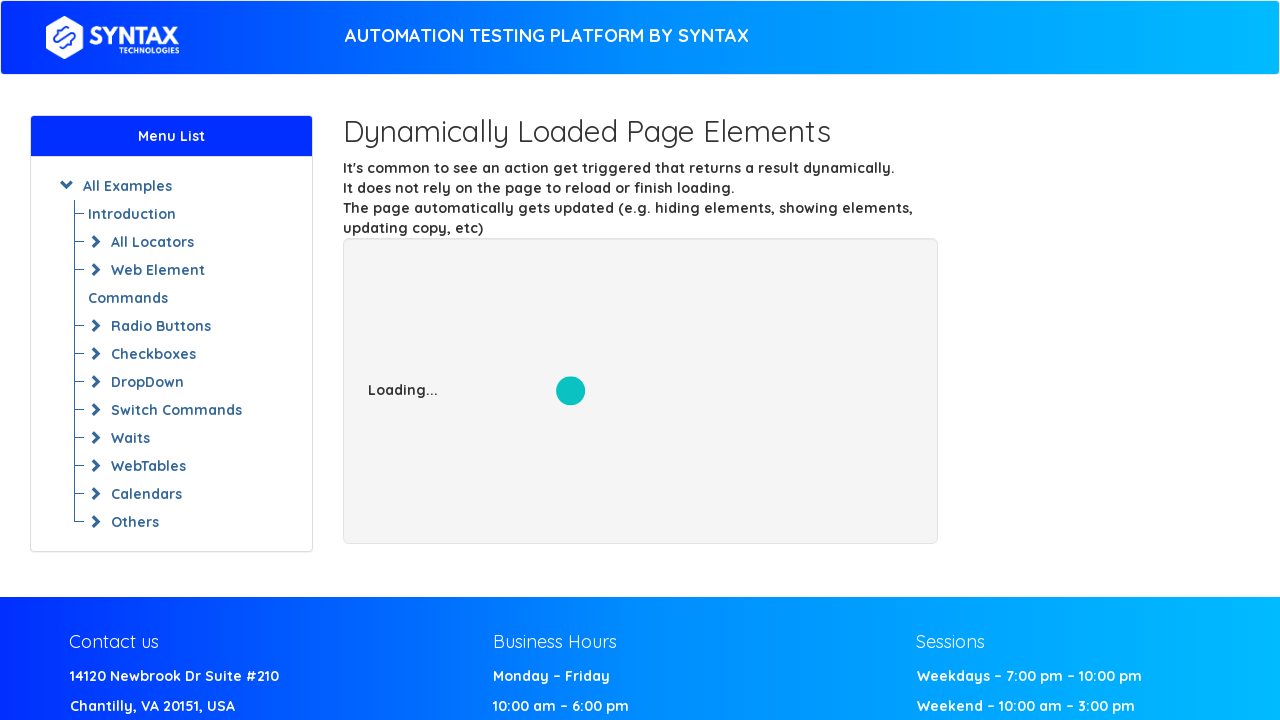

Retrieved text content from dynamic element: 'Welcome Syntax Technologies'
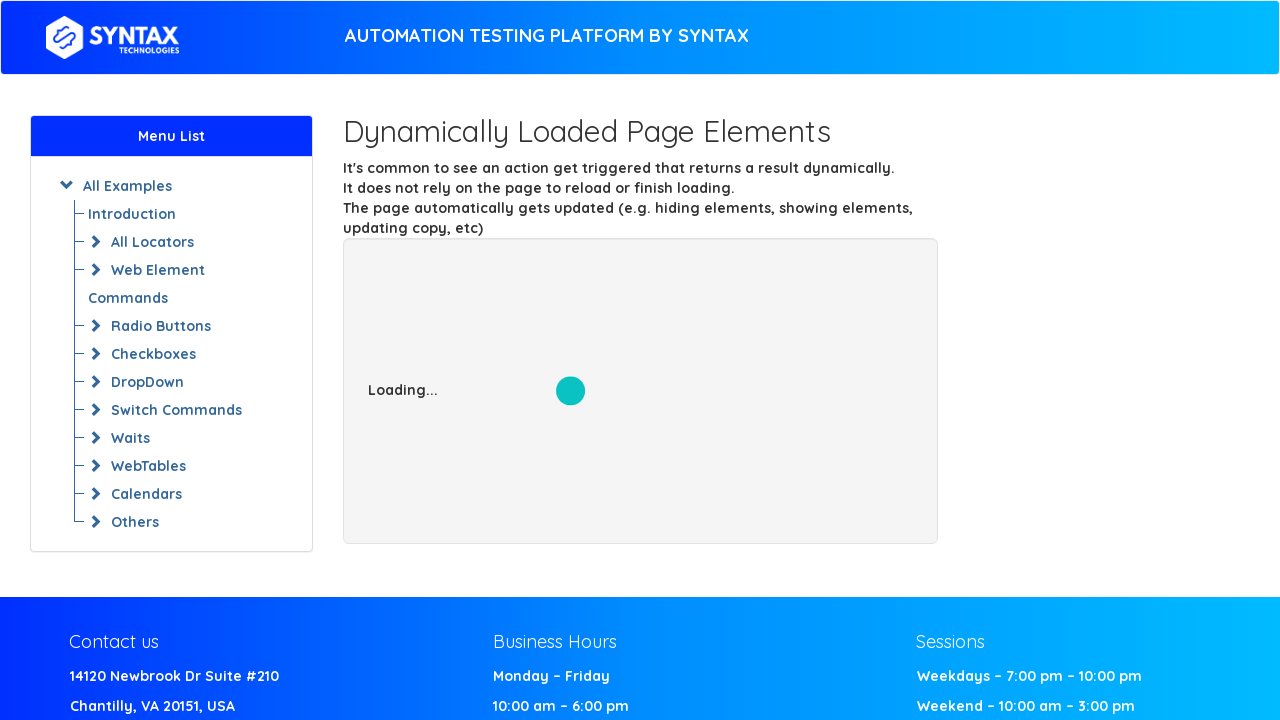

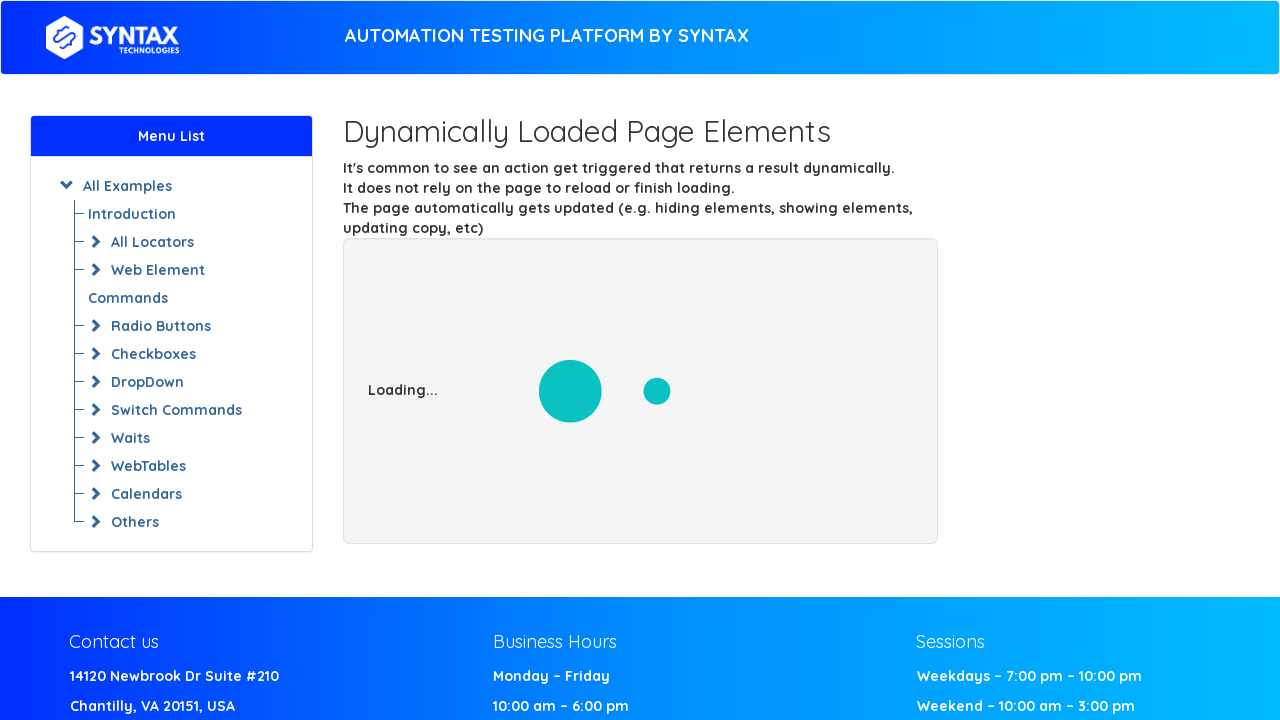